Tests registration form validation with empty data by clearing all fields and submitting, then verifying error messages appear for all required fields.

Starting URL: https://alada.vn/tai-khoan/dang-ky.html

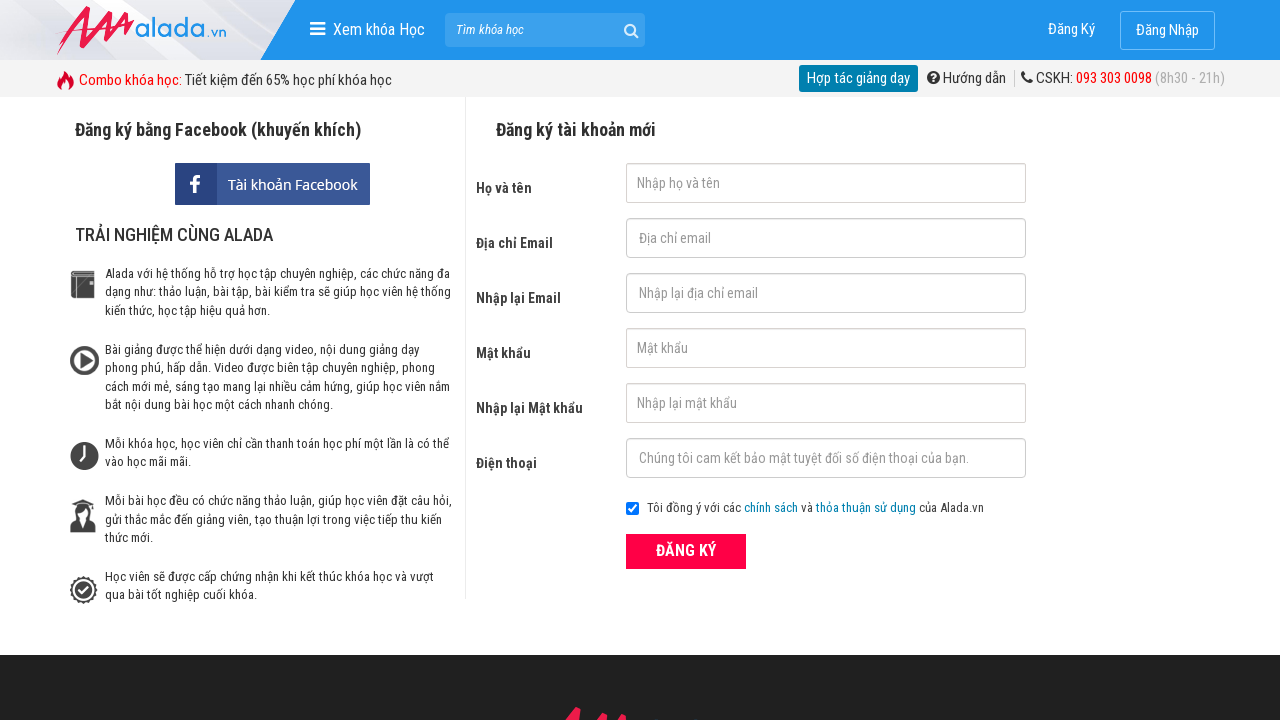

Cleared first name field on input#txtFirstname
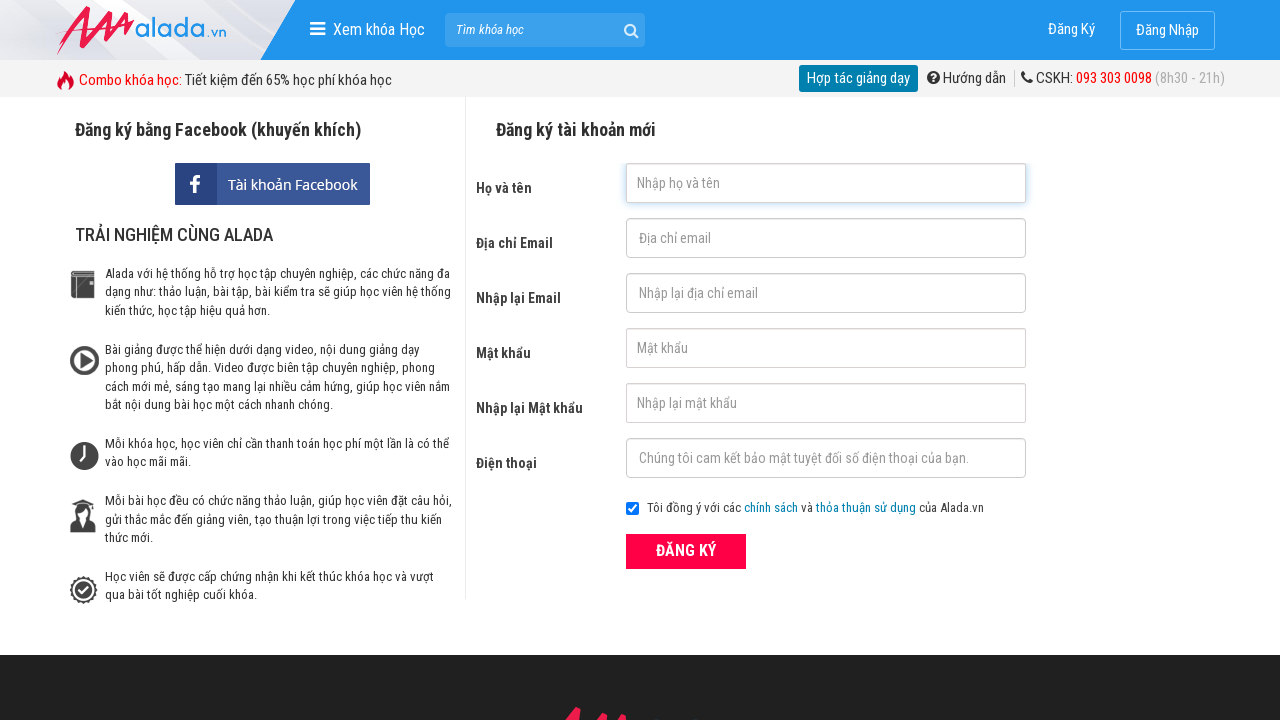

Cleared email field on input#txtEmail
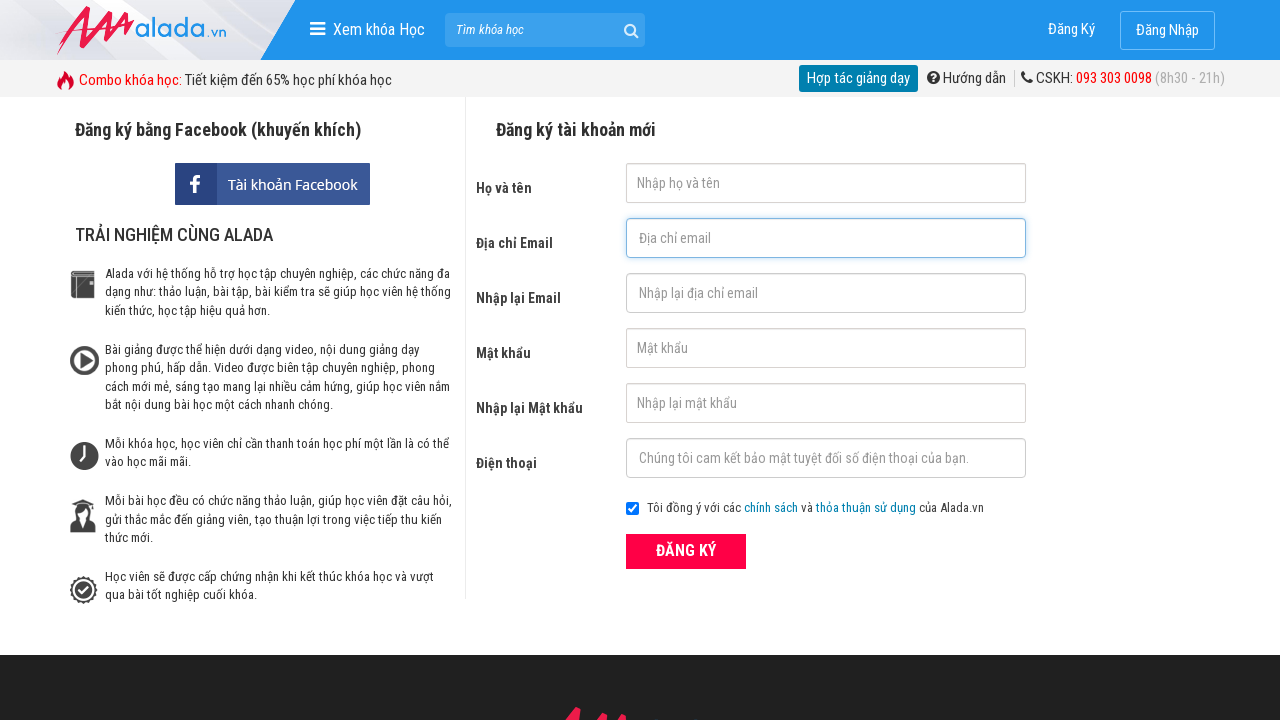

Cleared confirm email field on input#txtCEmail
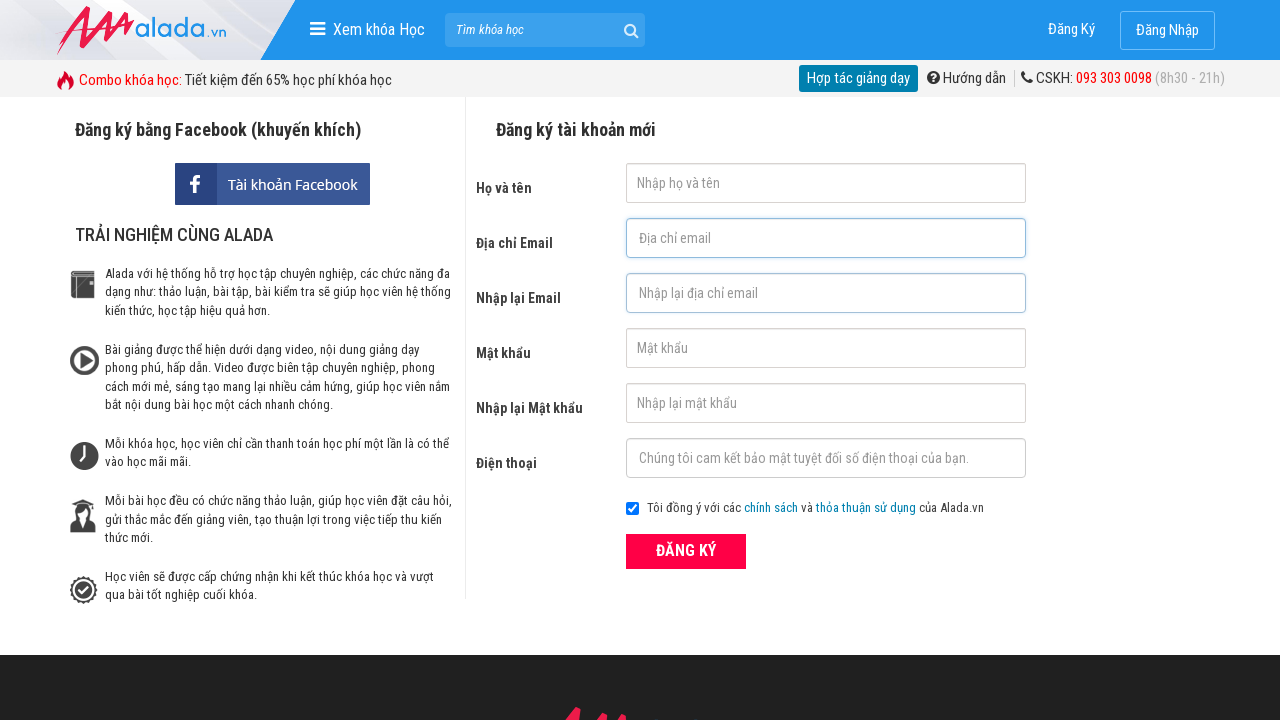

Cleared password field on input#txtPassword
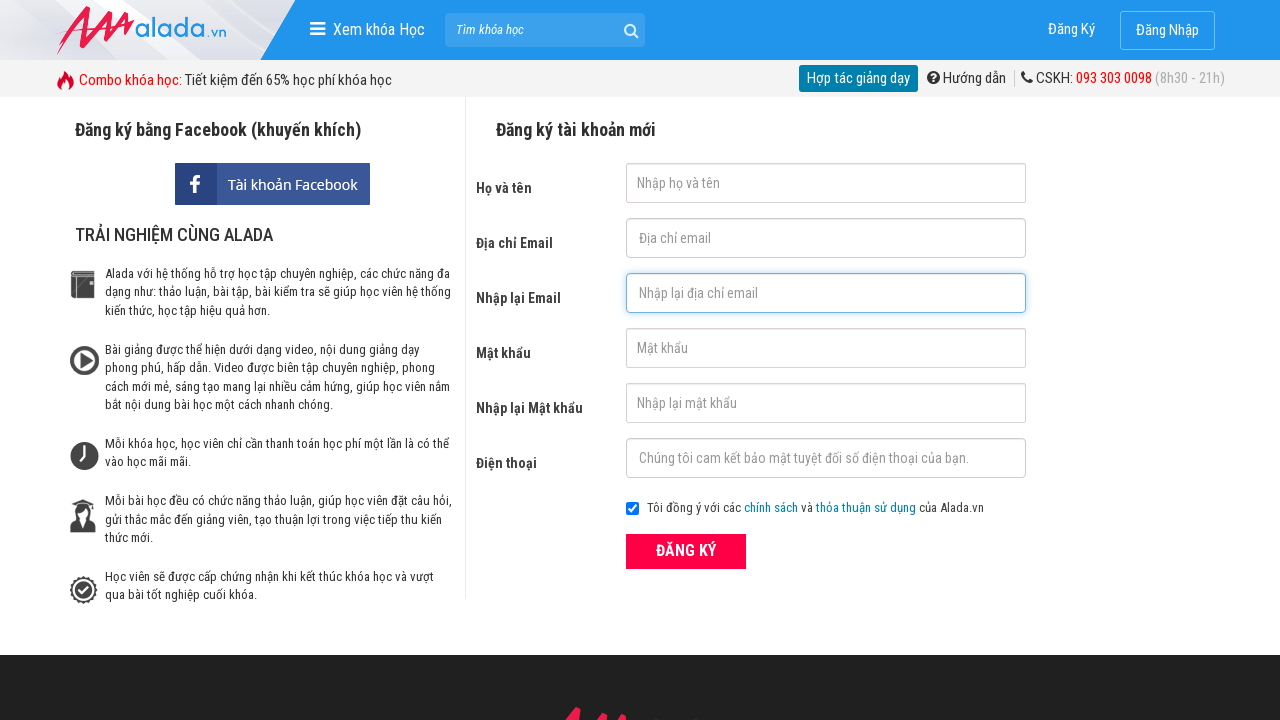

Cleared confirm password field on input#txtCPassword
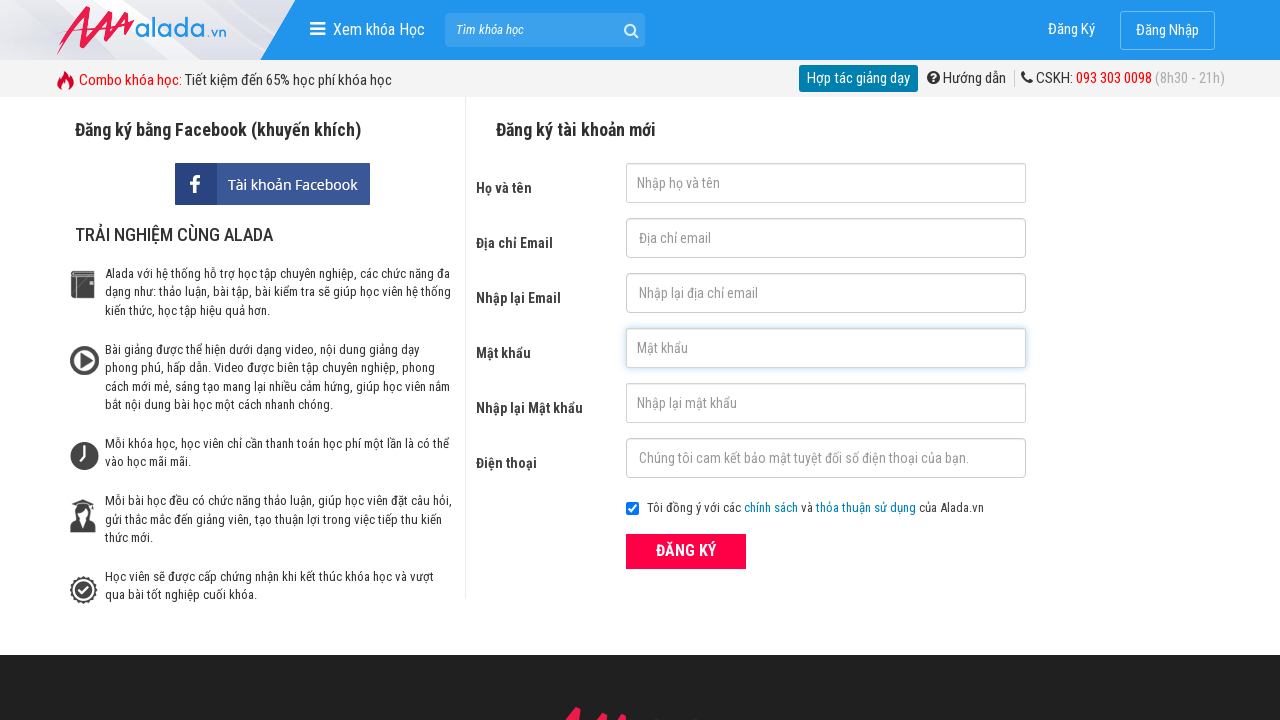

Cleared phone field on input#txtPhone
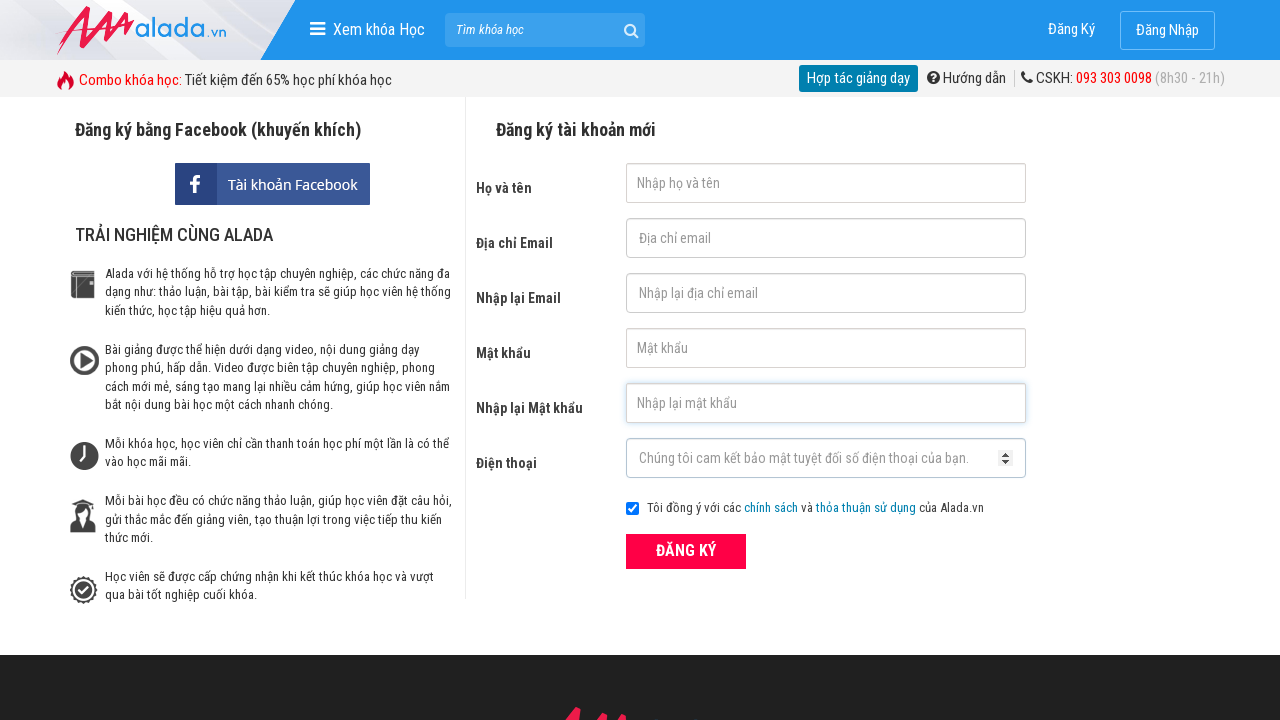

Clicked submit button with all empty fields at (686, 551) on button[type='submit']
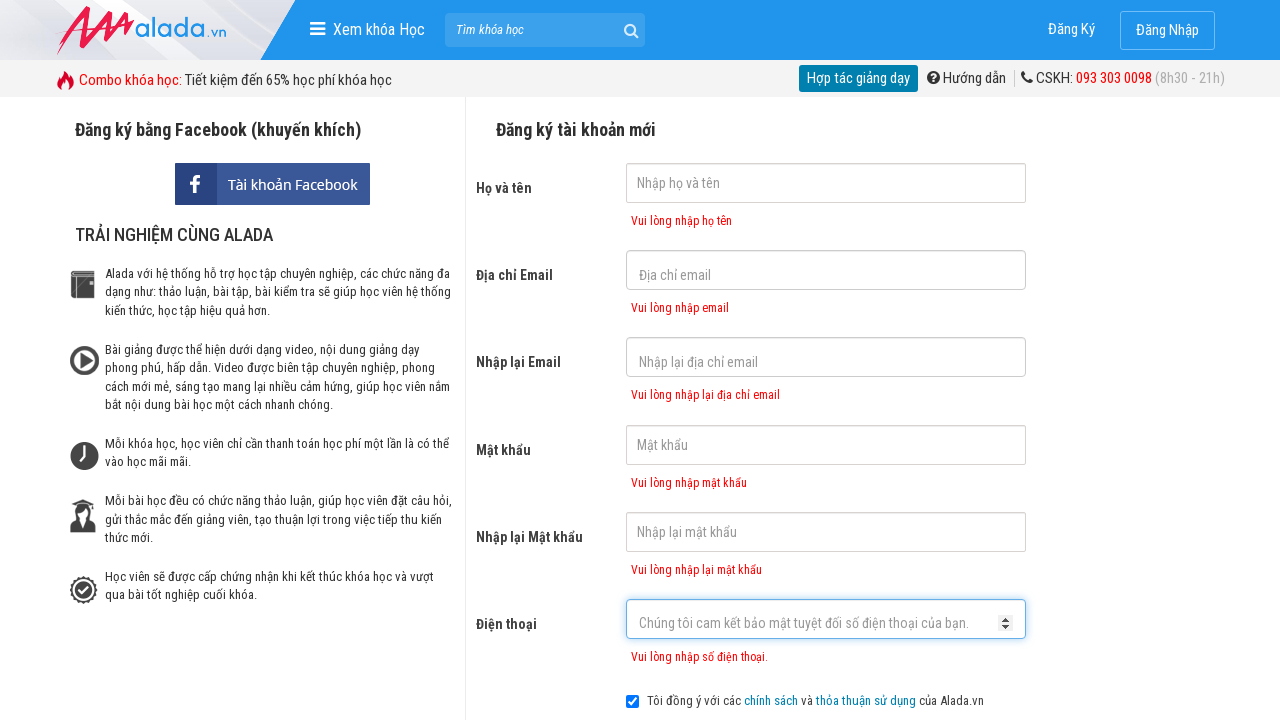

Verified error message appeared for first name field
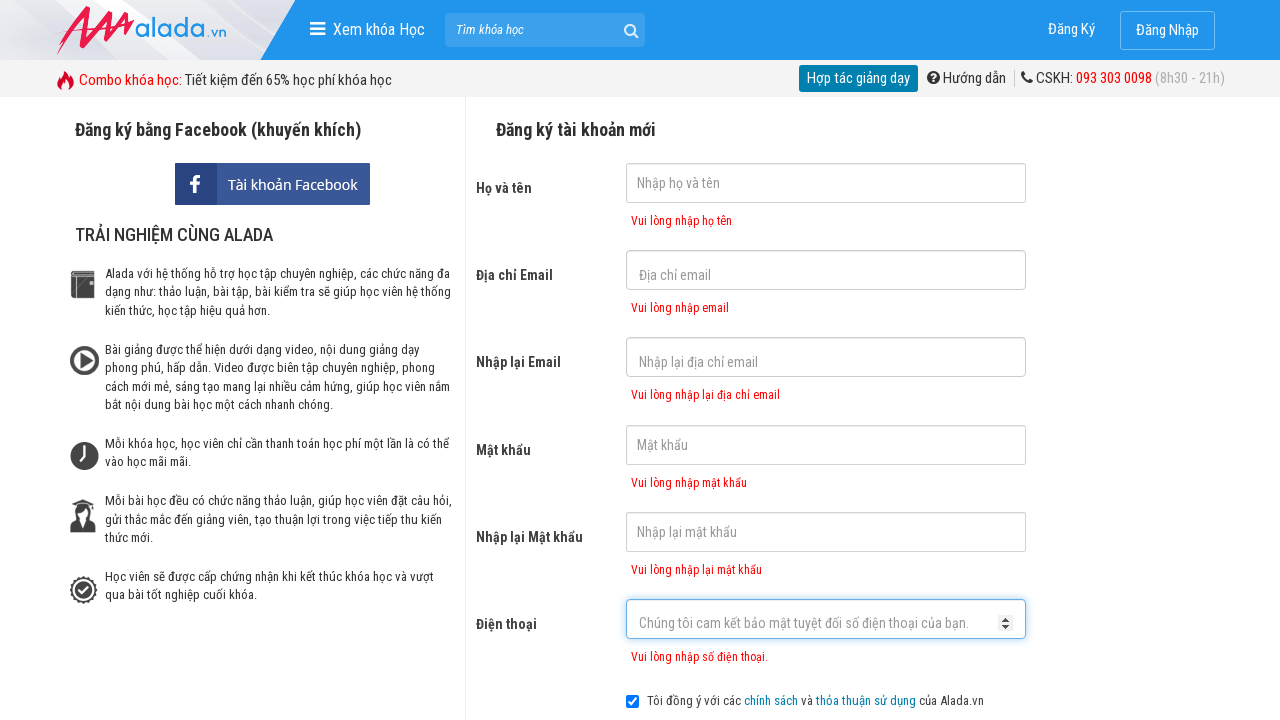

Verified error message appeared for email field
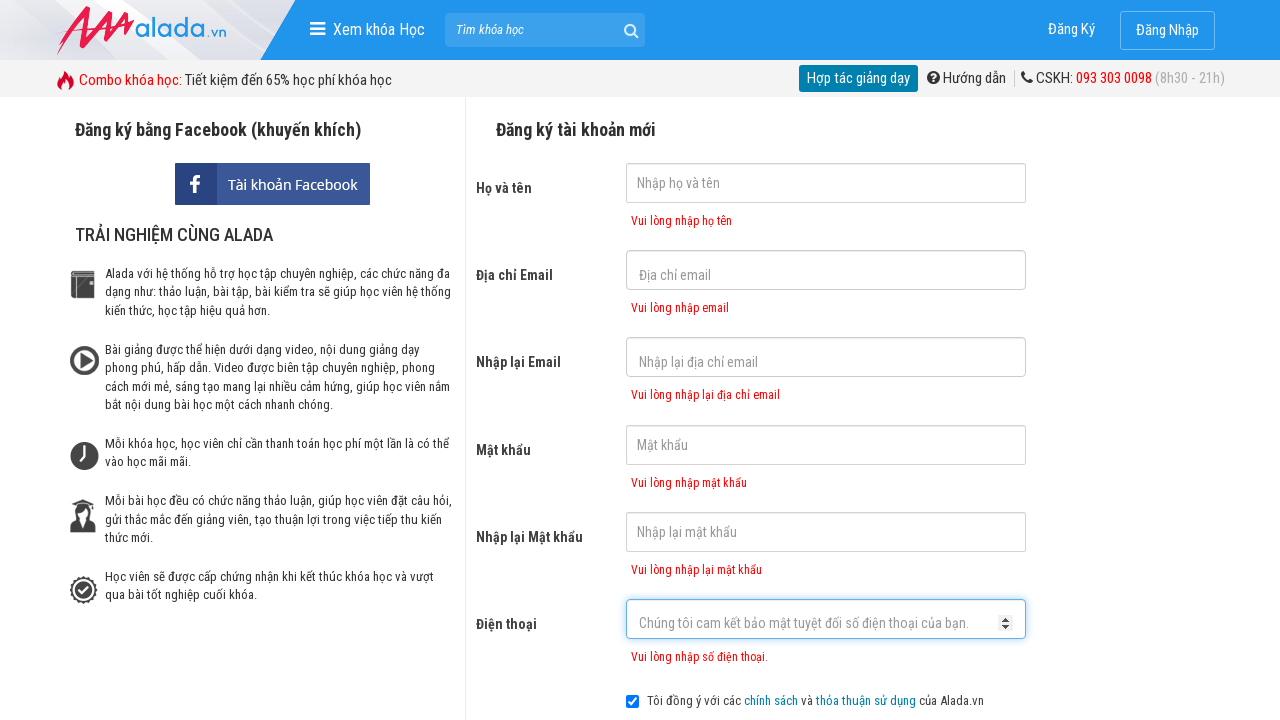

Verified error message appeared for confirm email field
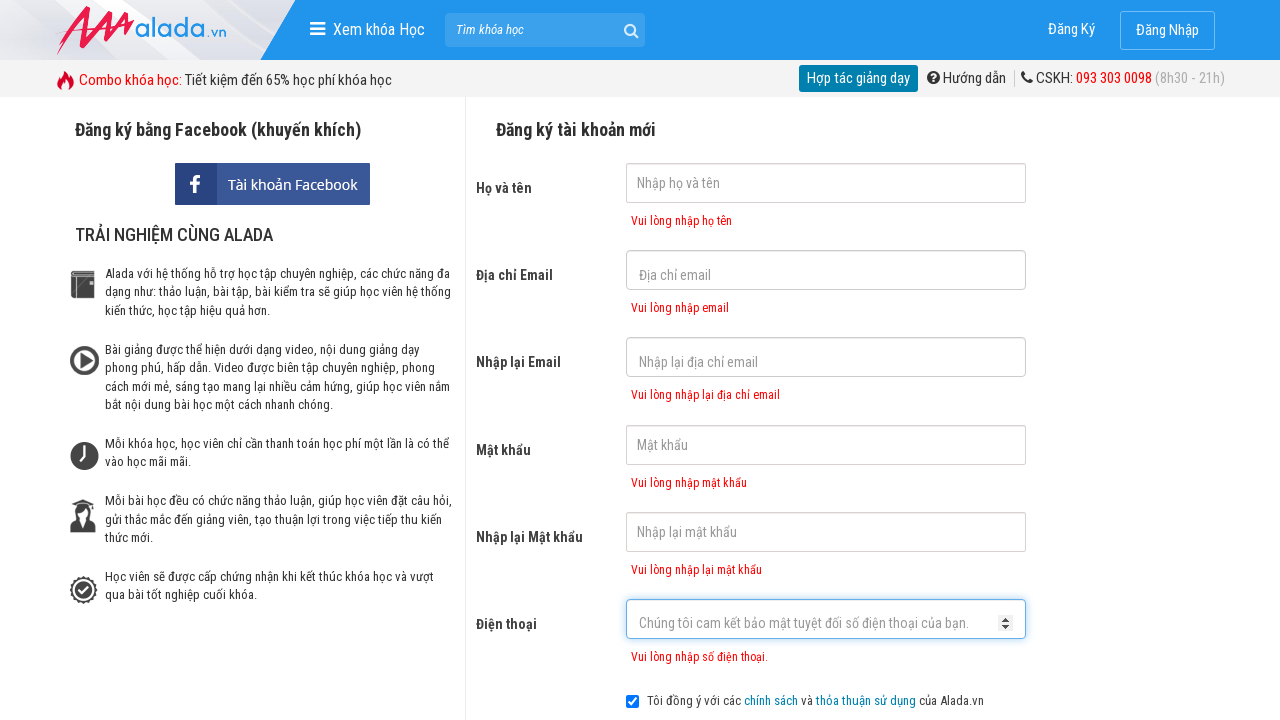

Verified error message appeared for password field
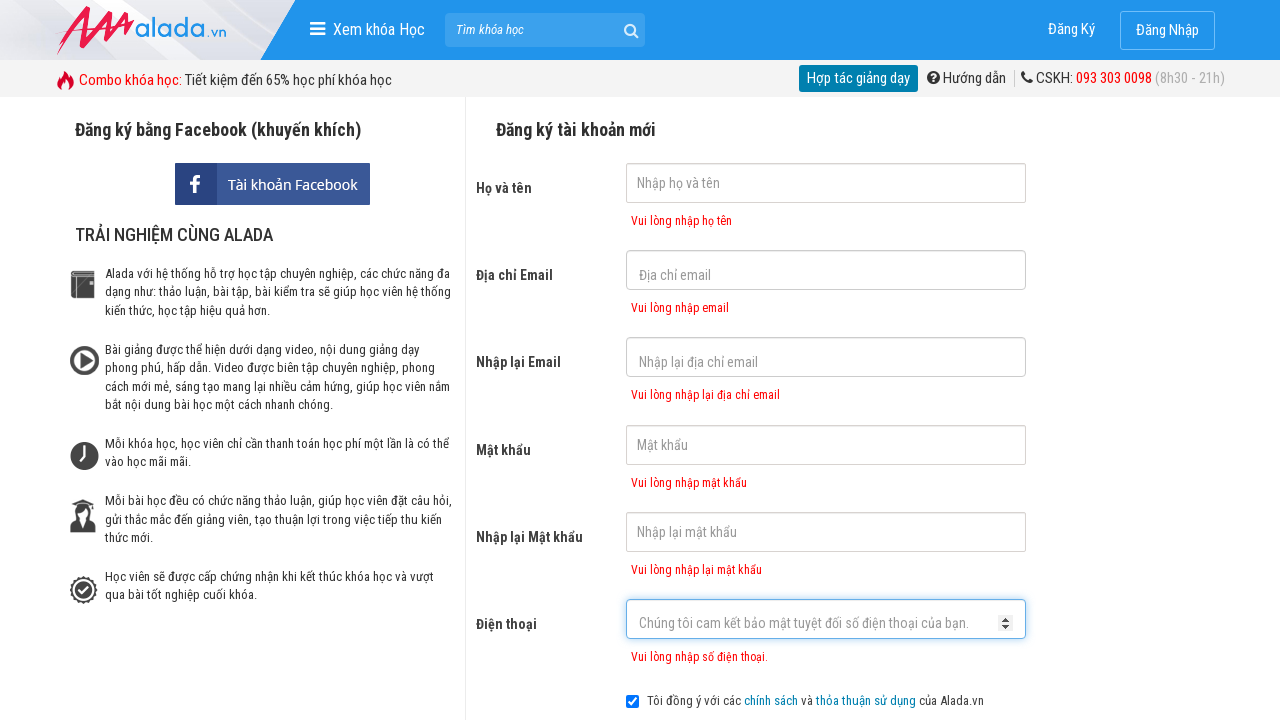

Verified error message appeared for confirm password field
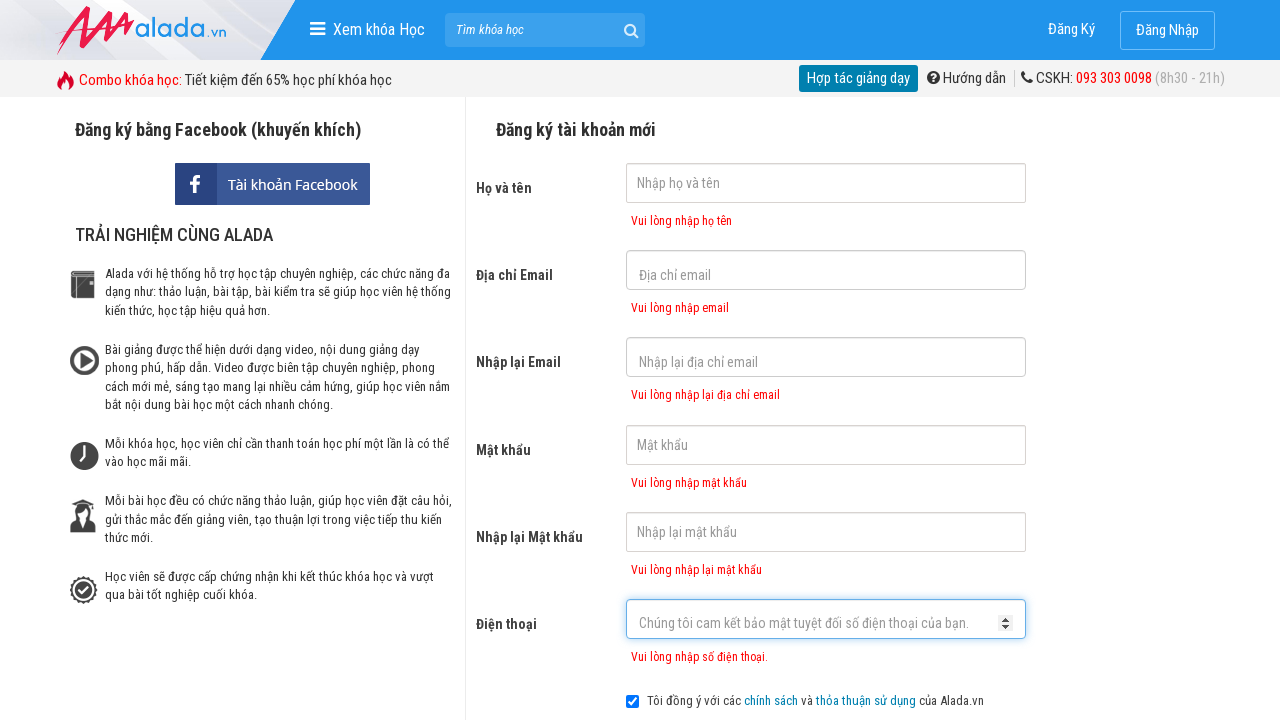

Verified error message appeared for phone field
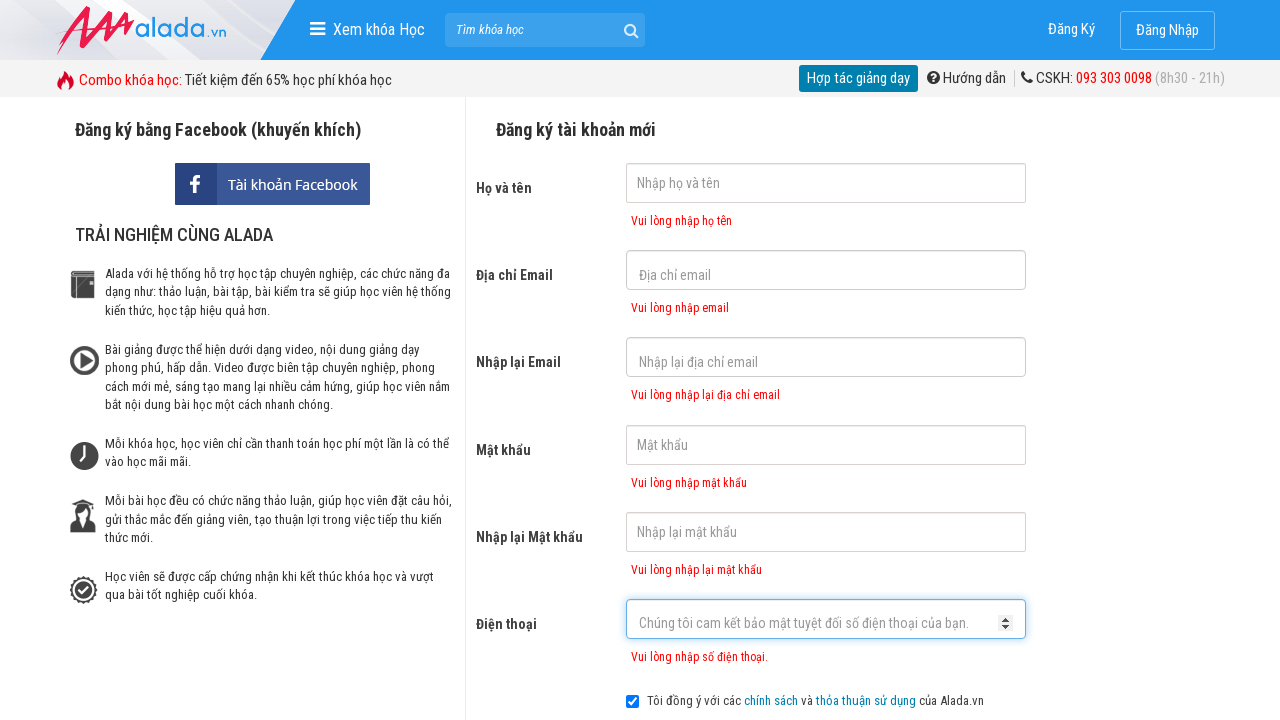

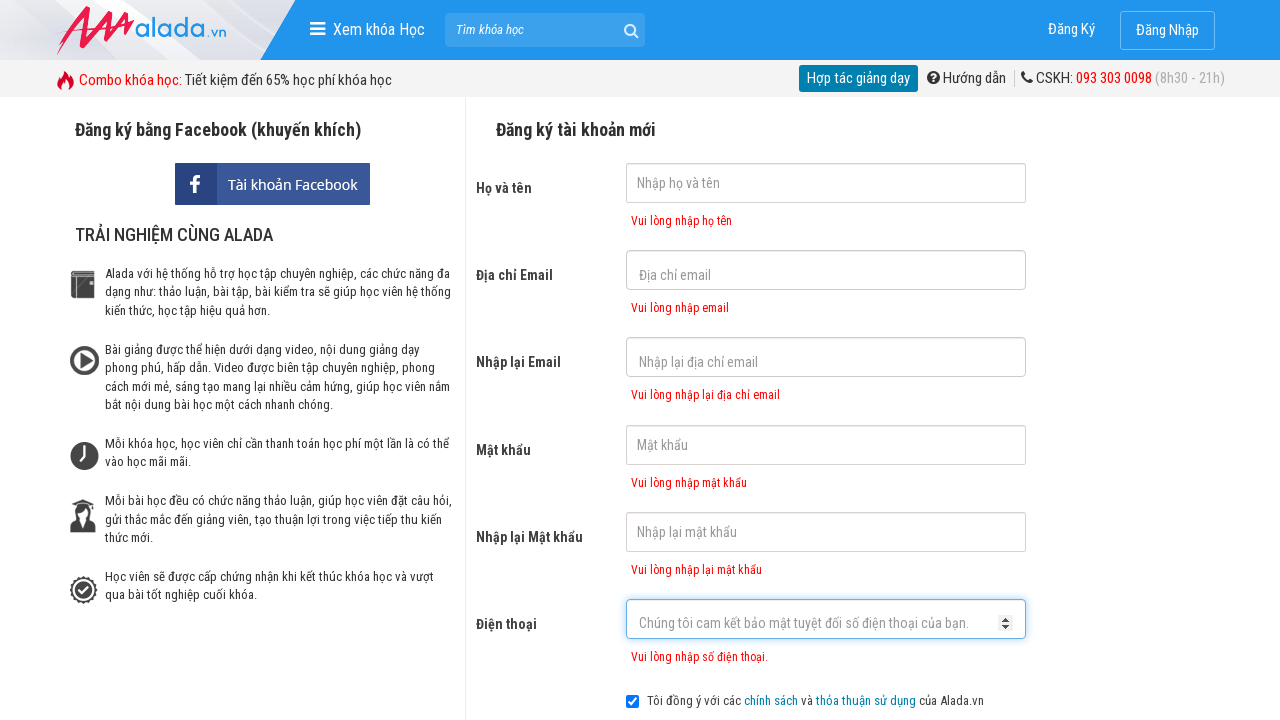